Tests JavaScript confirm alert by clicking a button that triggers a confirm dialog, dismissing it (clicking Cancel), and verifying the result message.

Starting URL: https://automationfc.github.io/basic-form/index.html

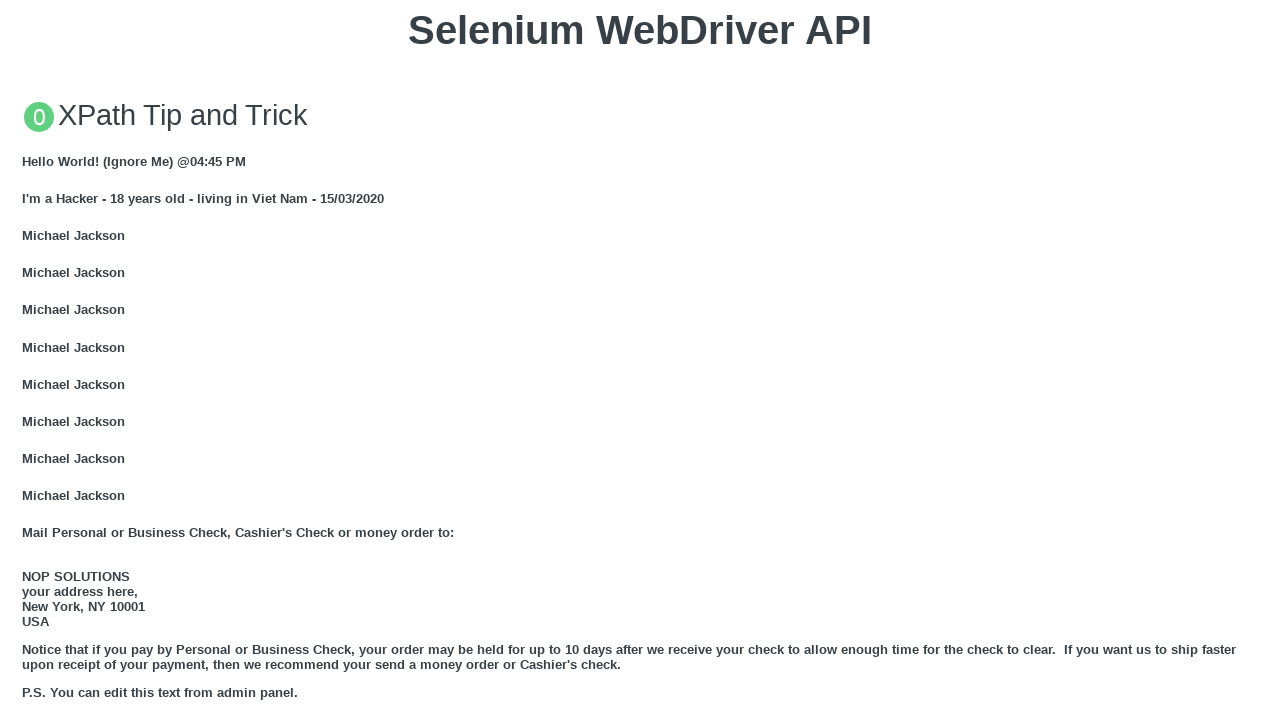

Set up dialog handler to dismiss confirm alert
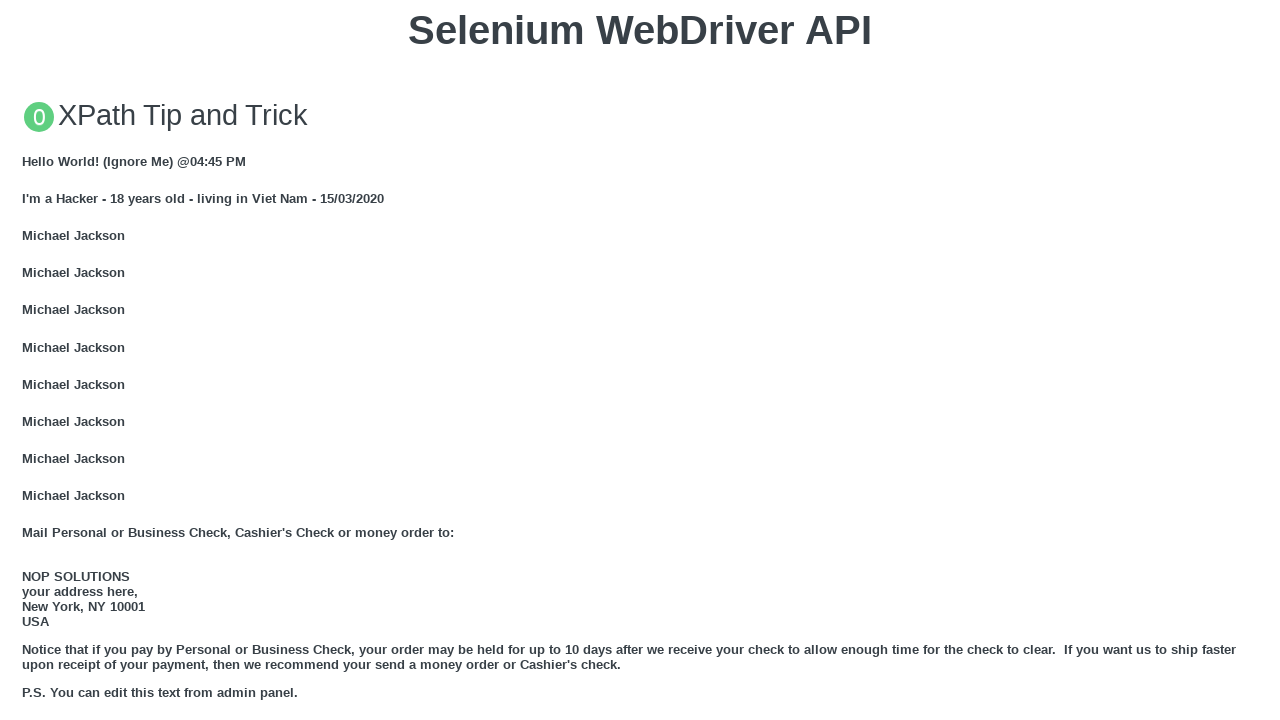

Clicked button to trigger JS Confirm dialog at (640, 360) on xpath=//button[text()='Click for JS Confirm']
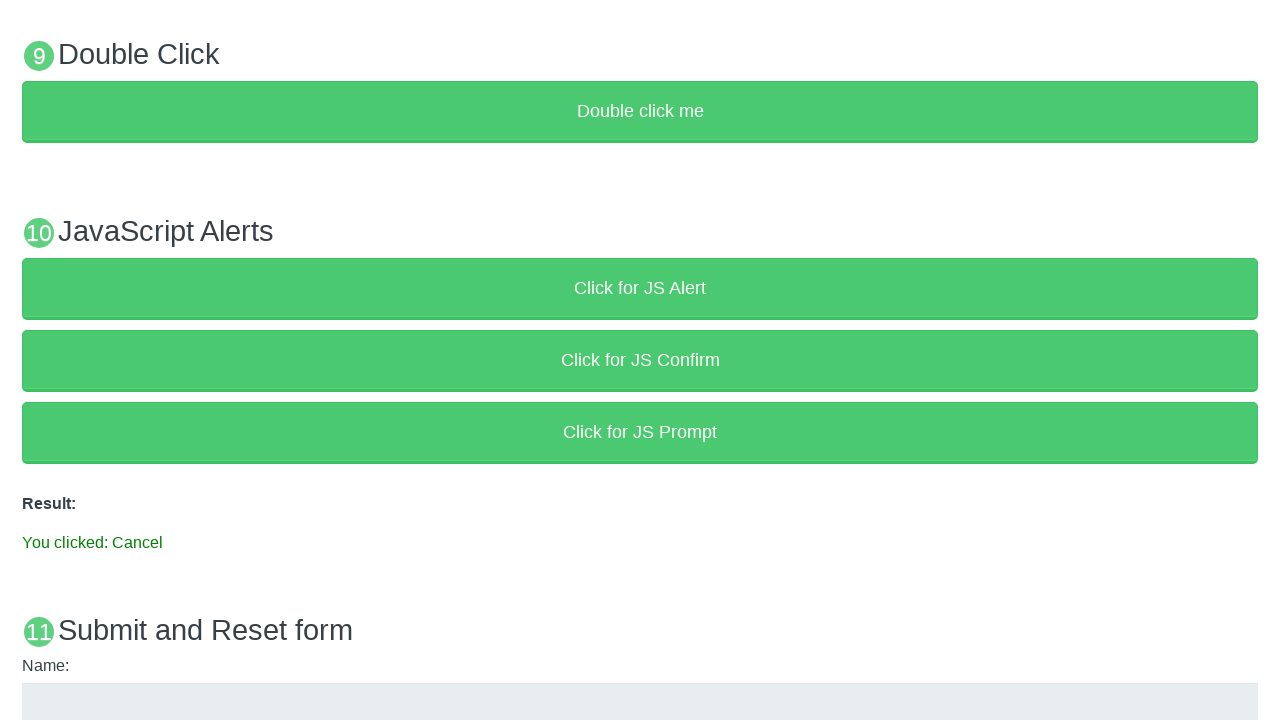

Result message element loaded
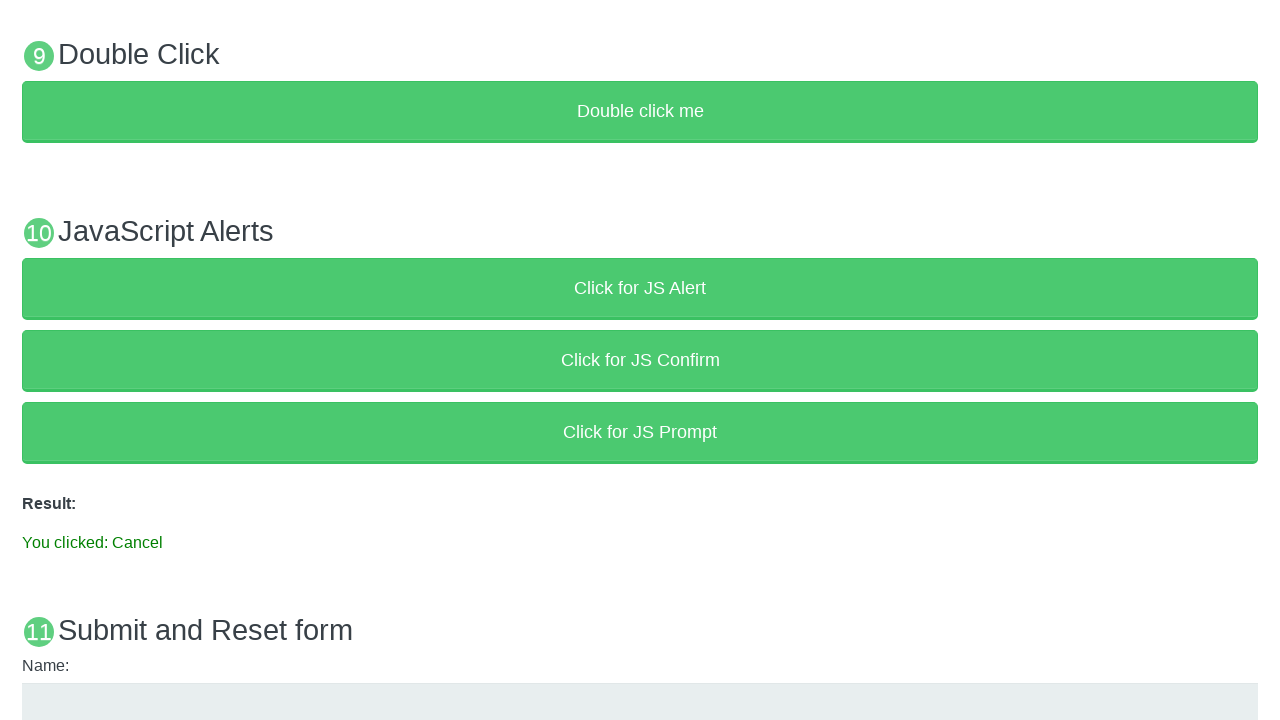

Verified result message shows 'You clicked: Cancel'
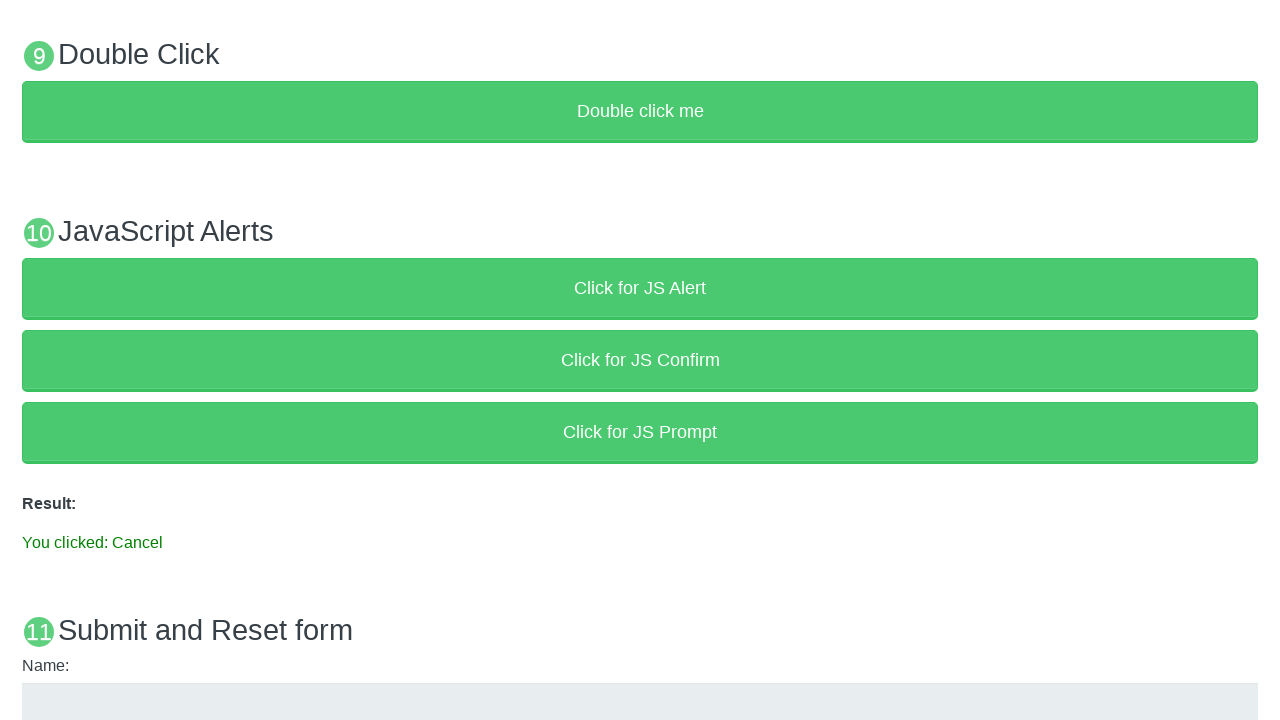

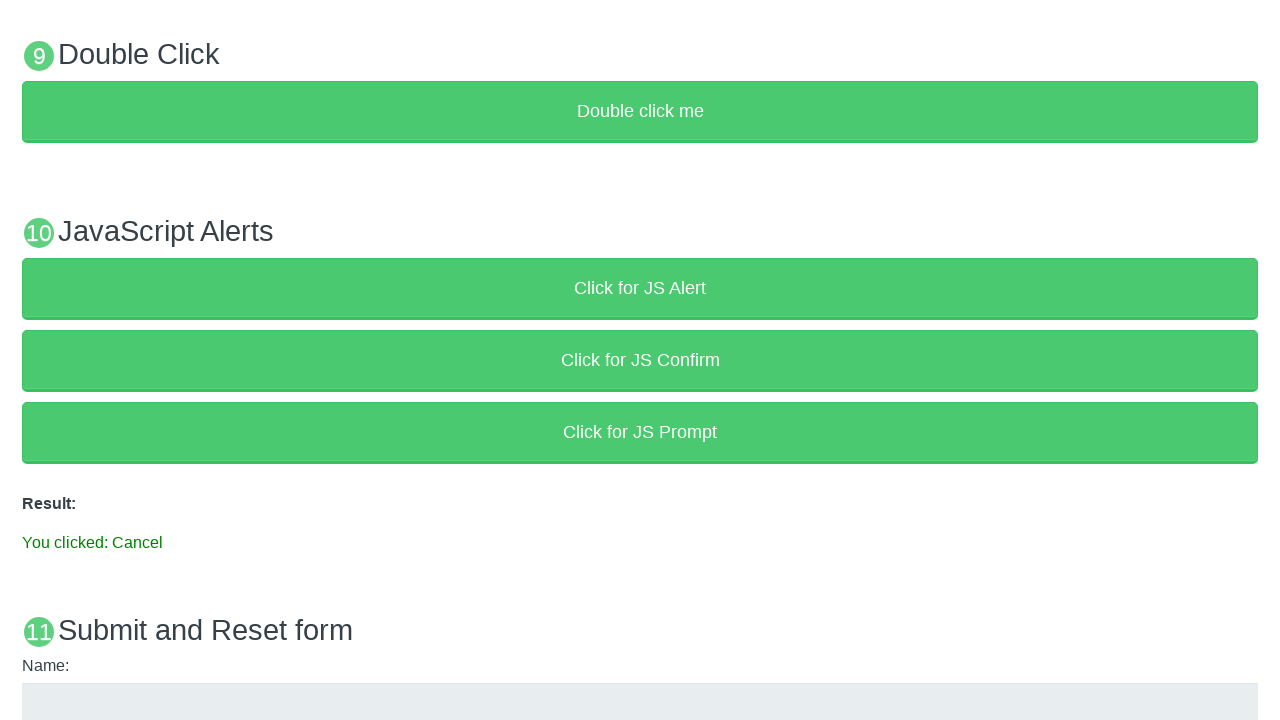